Tests login form validation by submitting valid username with wrong password and verifying the password invalid error message appears

Starting URL: http://the-internet.herokuapp.com/login

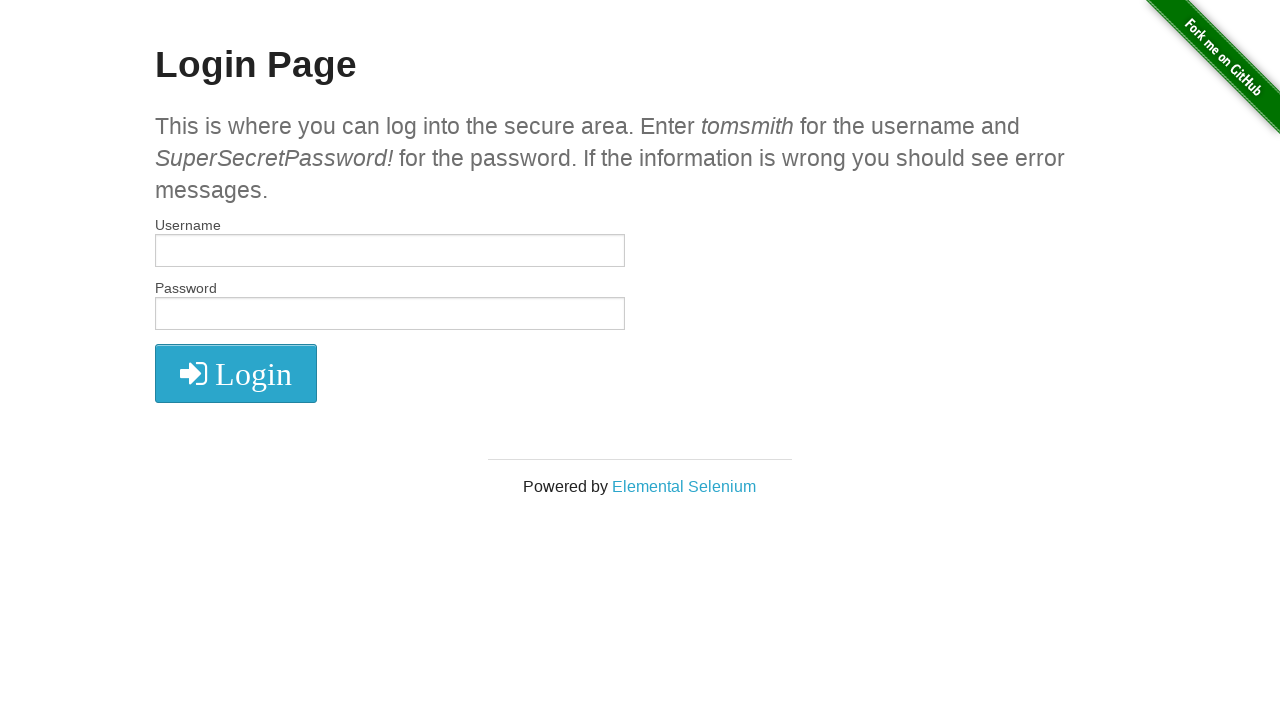

Filled username field with 'tomsmith' on #username
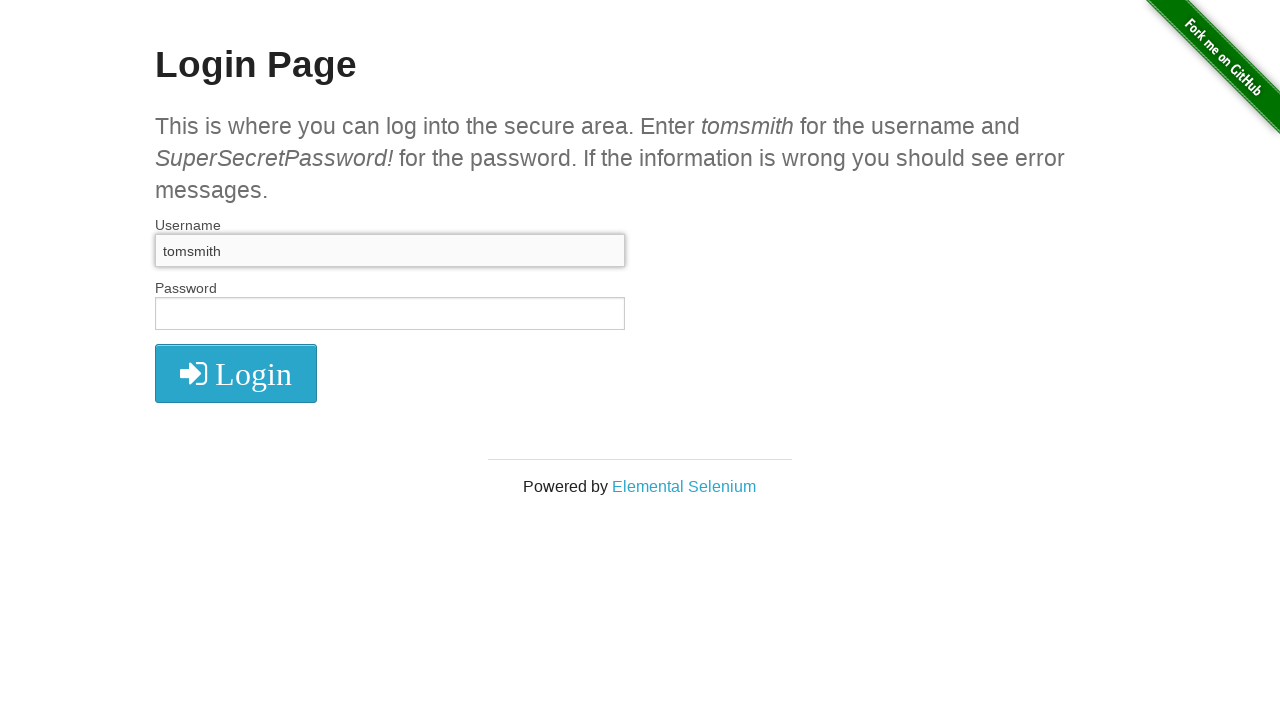

Filled password field with invalid value on #password
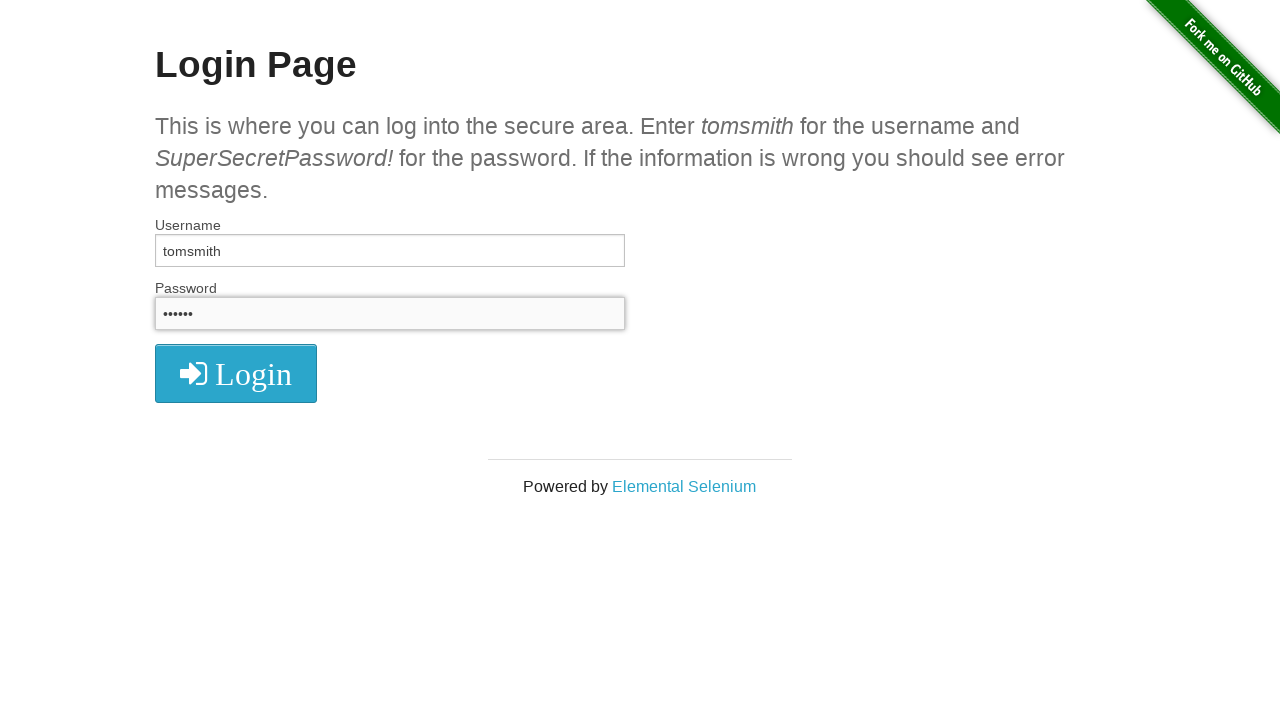

Clicked login button to submit form at (236, 373) on #login > button
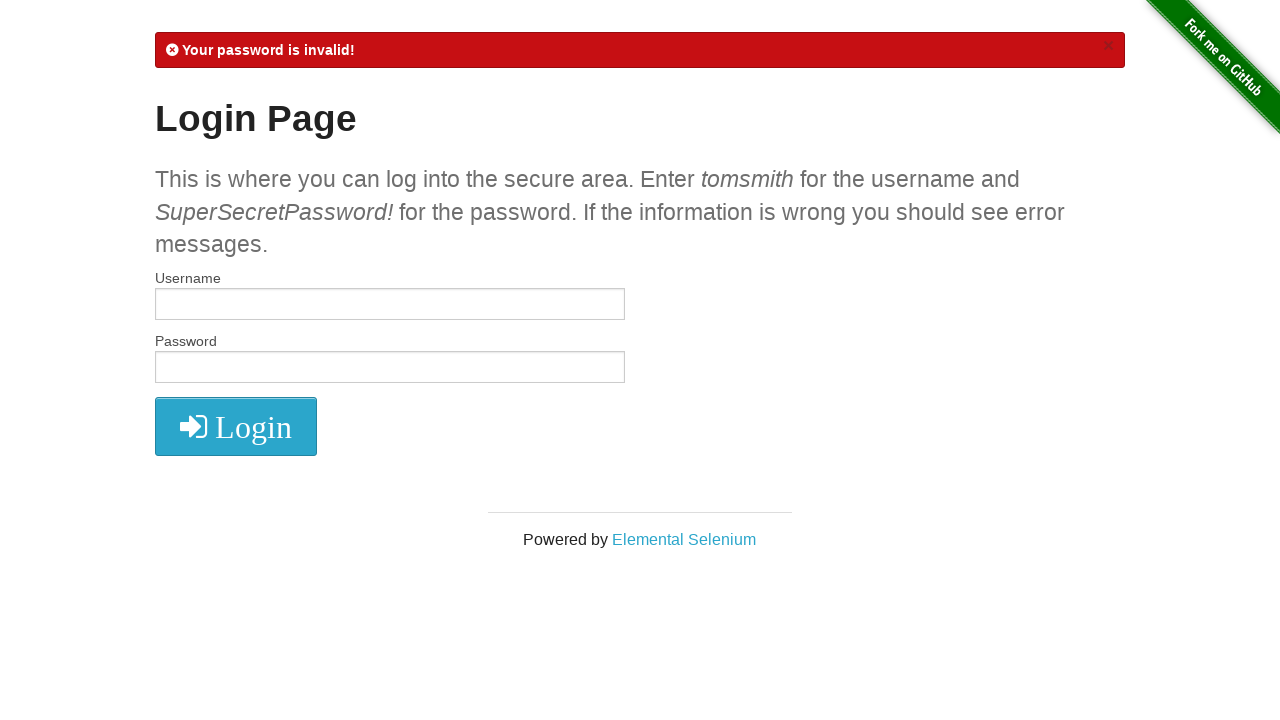

Located flash message element
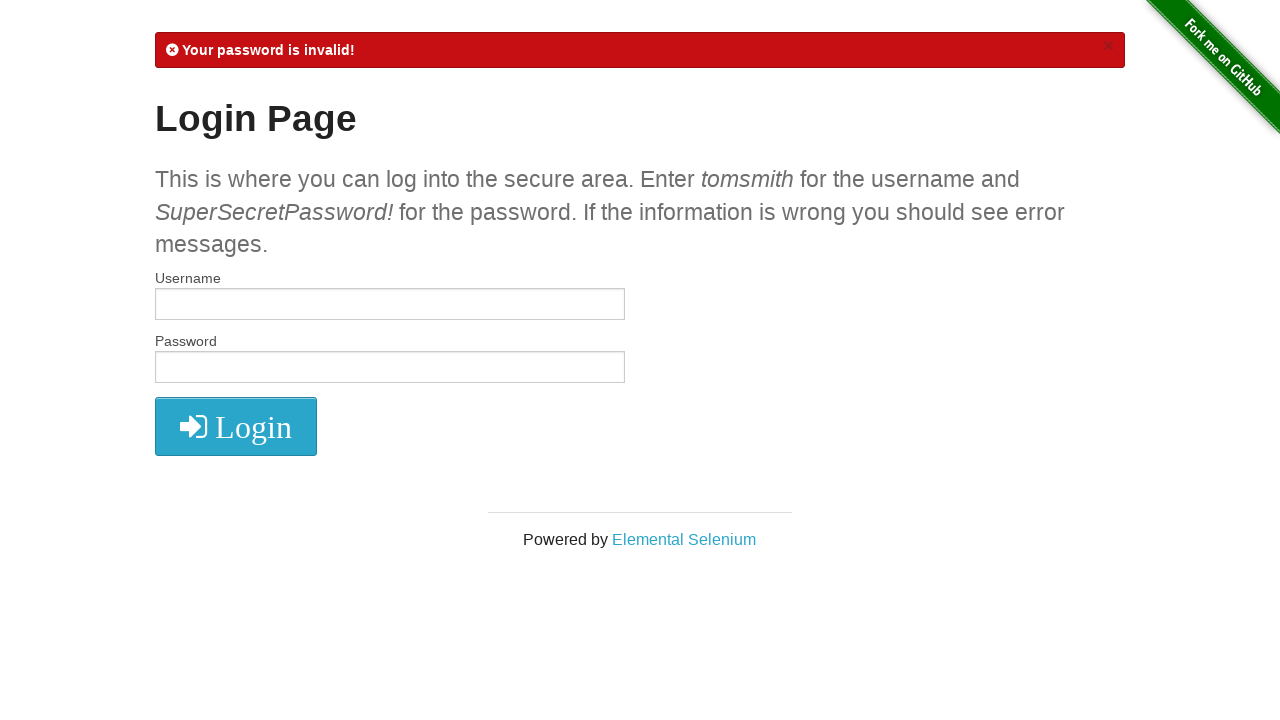

Verified flash message is visible
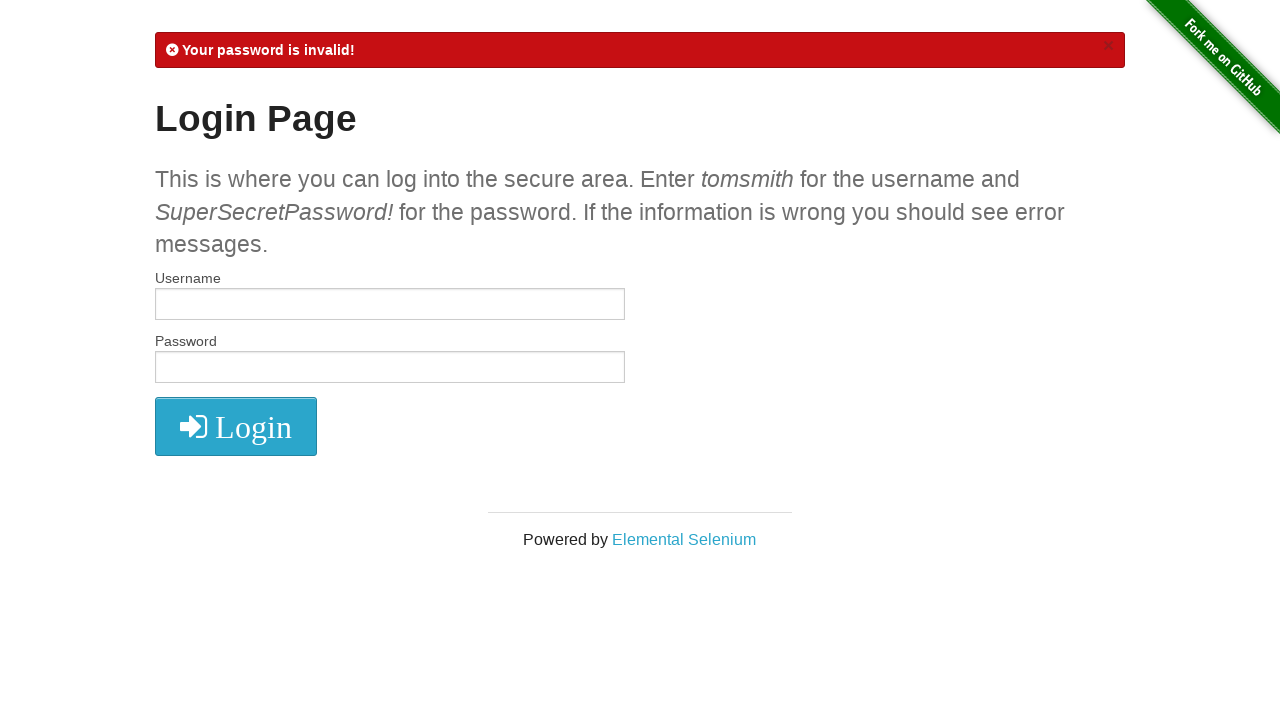

Verified 'Your password is invalid!' error message is displayed
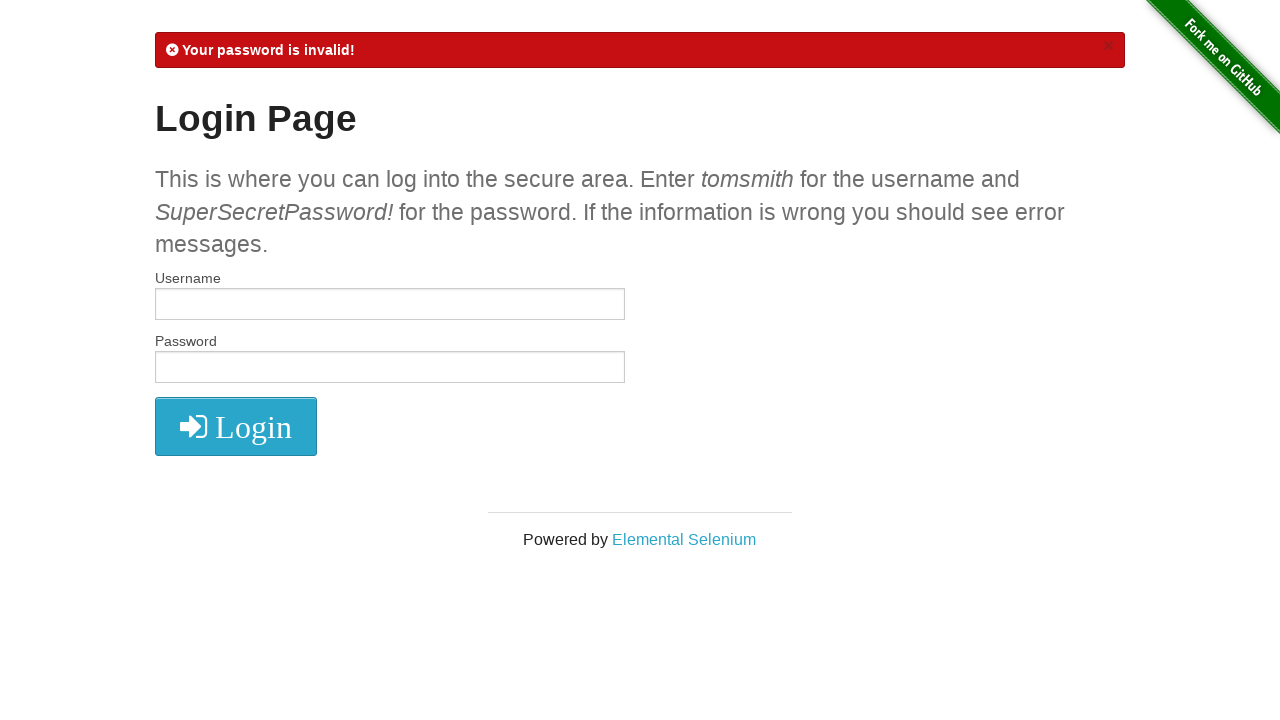

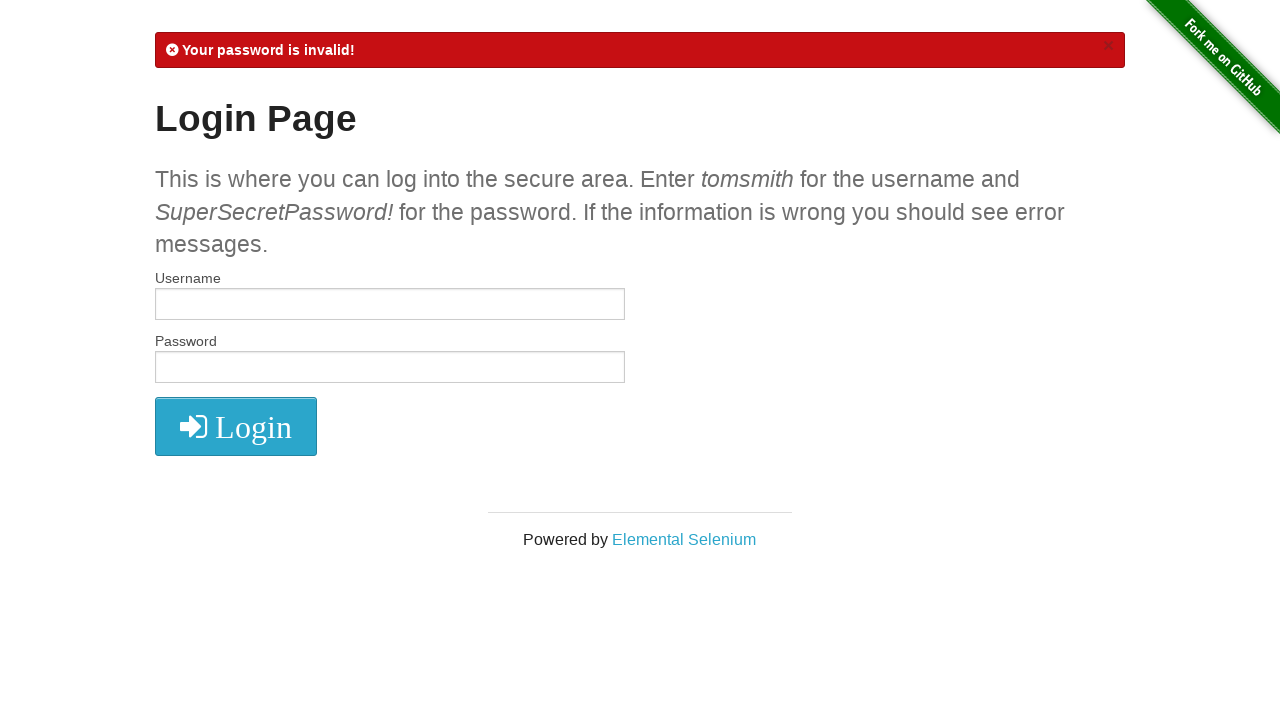